Tests alert handling functionality by clicking a button to trigger an alert and then accepting it

Starting URL: https://demoqa.com/alerts

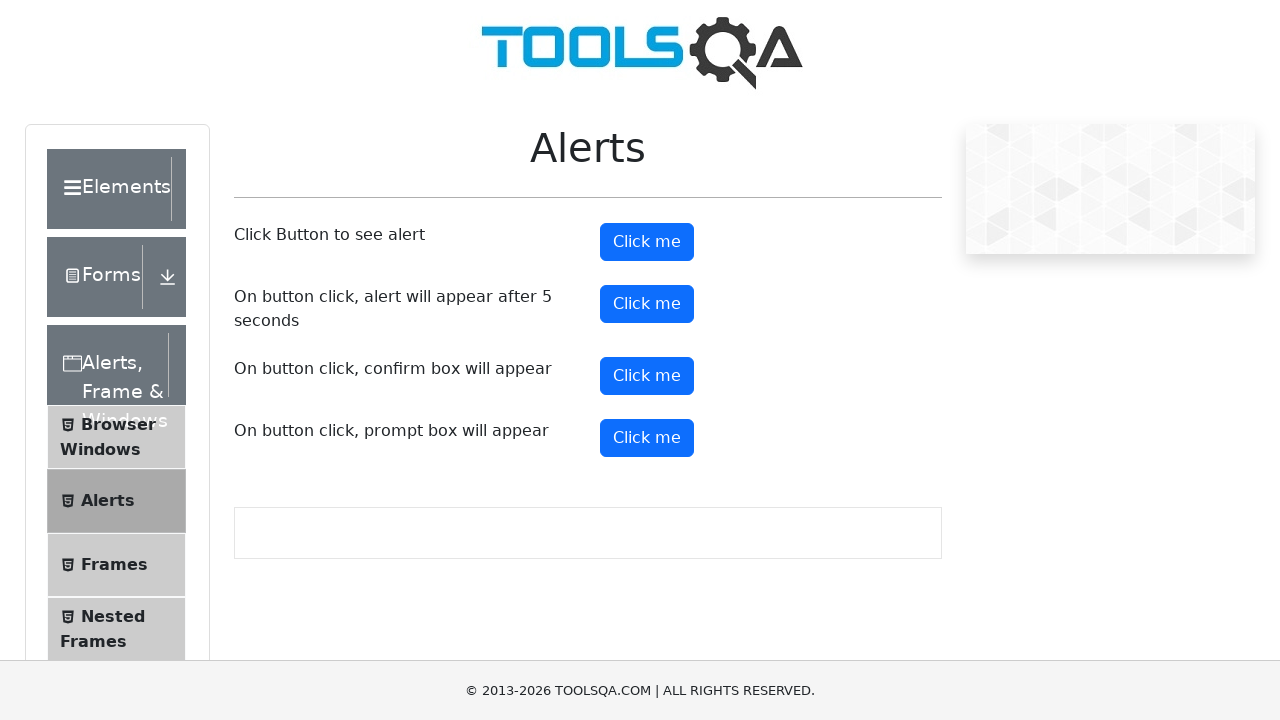

Clicked alert button to trigger alert dialog at (647, 242) on #alertButton
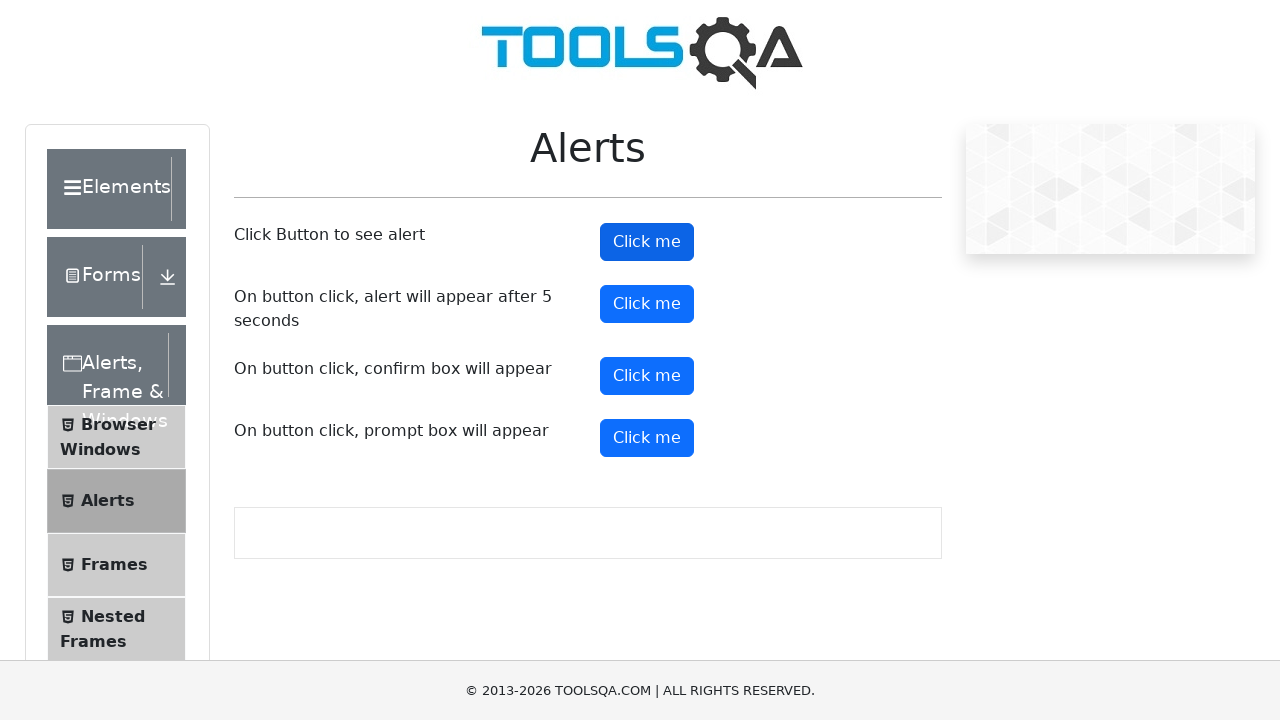

Set up dialog handler to accept alerts
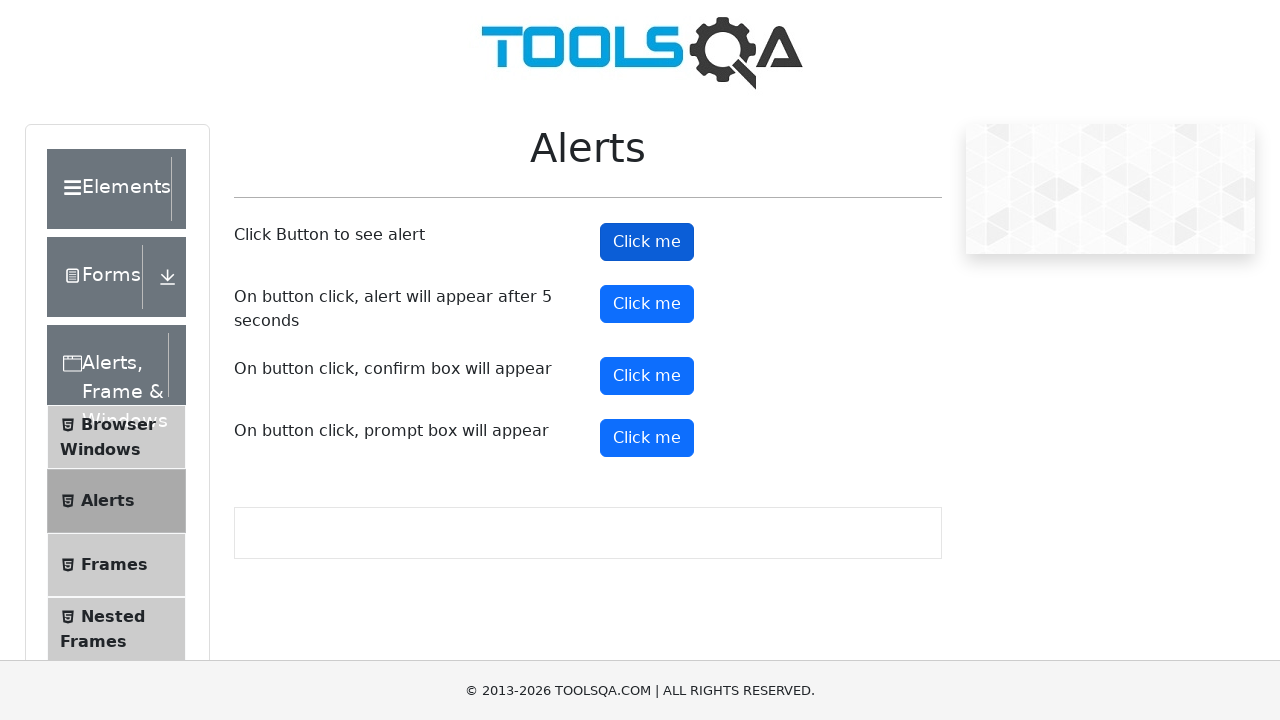

Clicked alert button again to trigger alert at (647, 242) on #alertButton
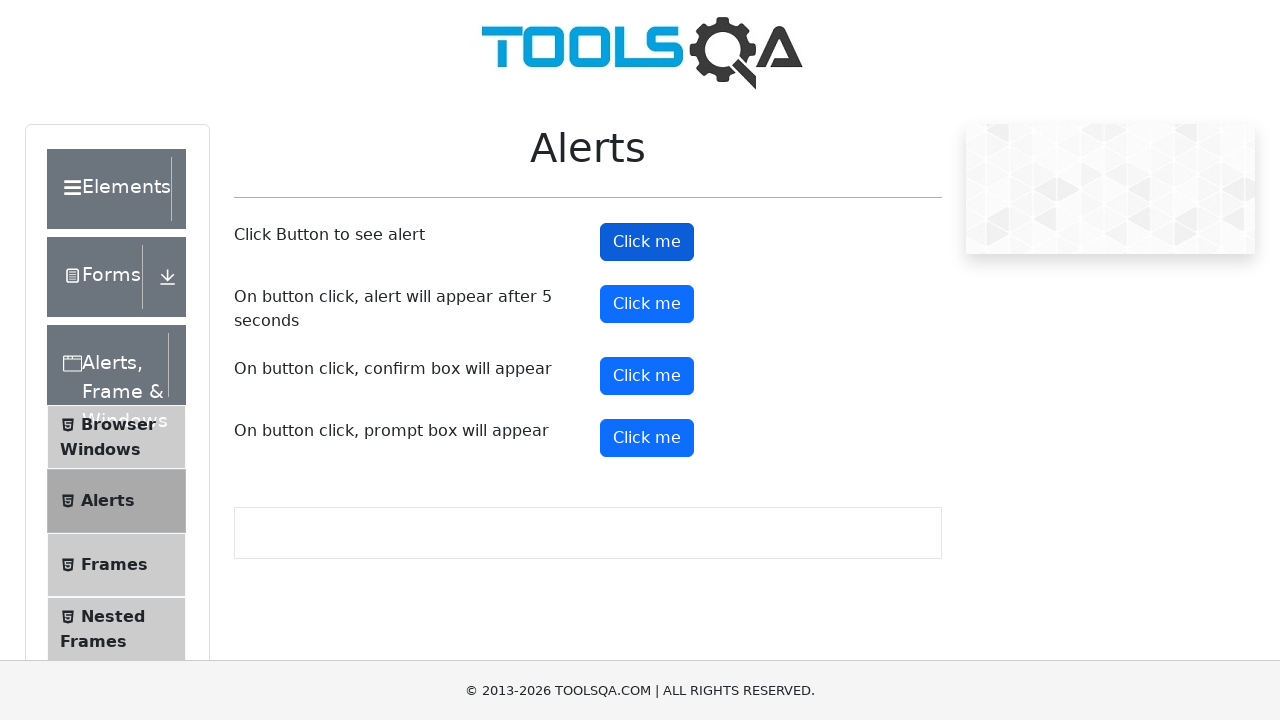

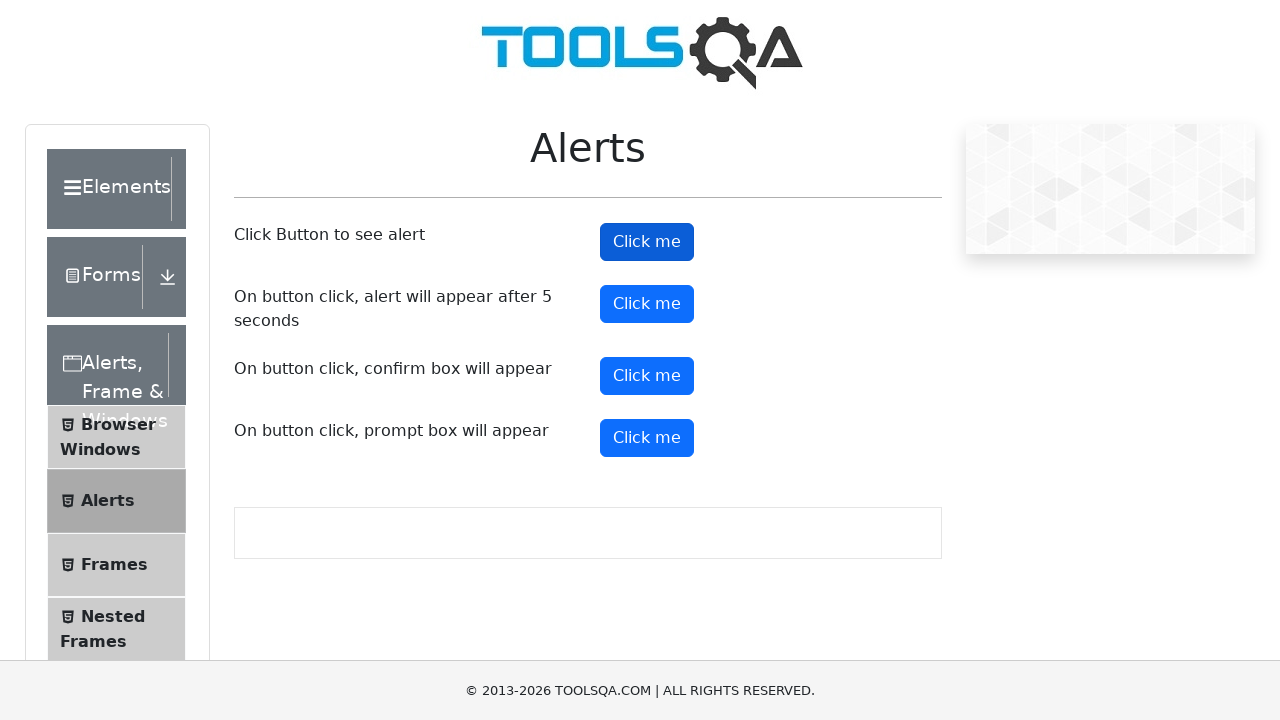